Tests data persistence by adding todos, completing one, and reloading the page

Starting URL: https://demo.playwright.dev/todomvc

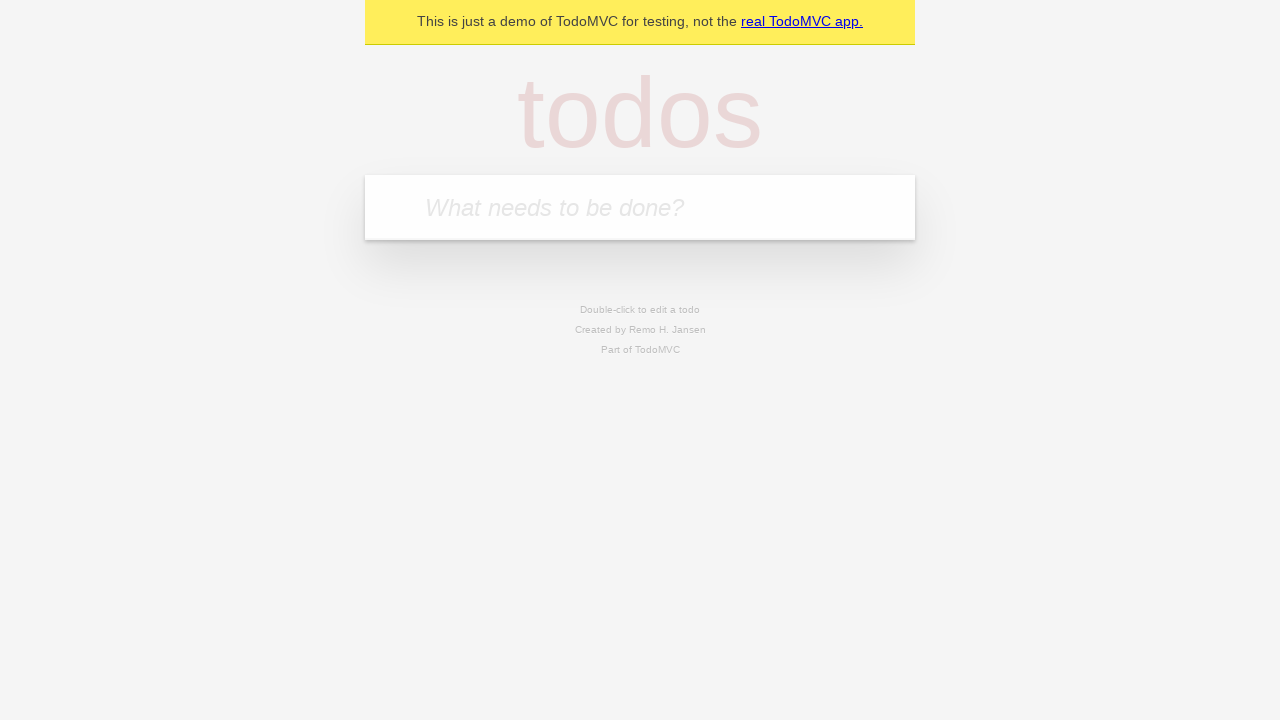

Filled todo input with 'buy some cheese' on internal:attr=[placeholder="What needs to be done?"i]
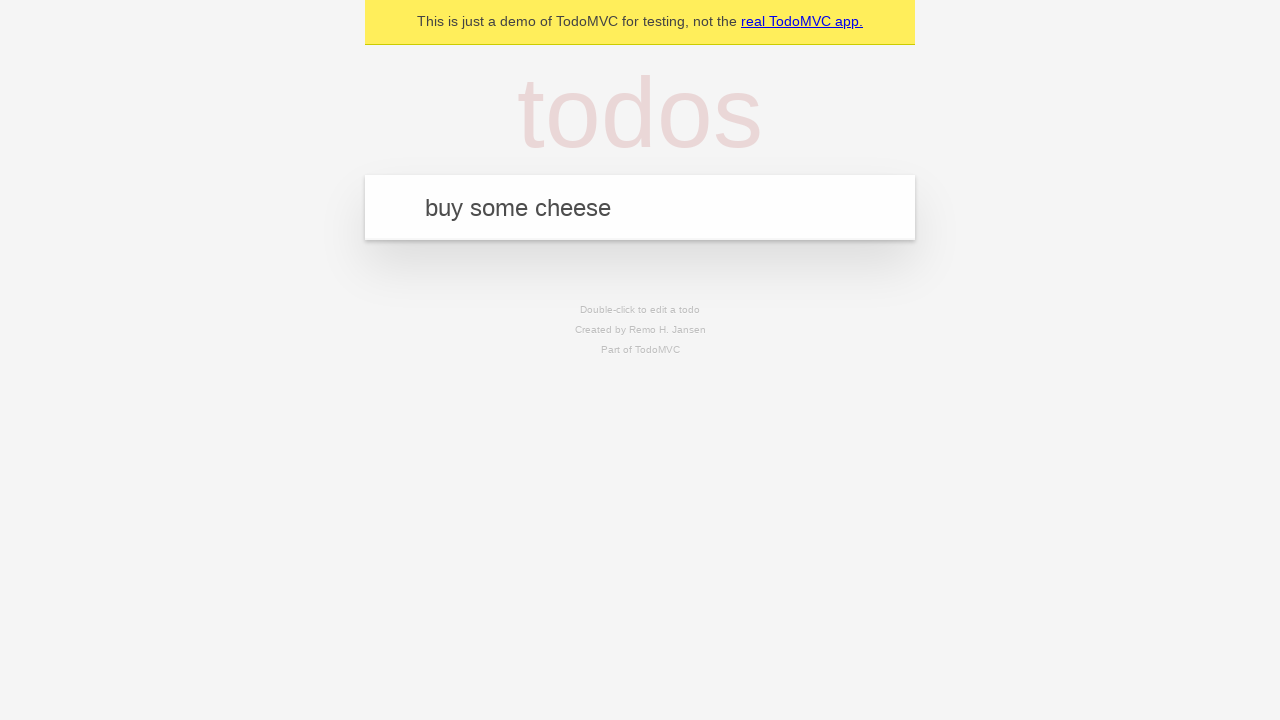

Pressed Enter to add first todo on internal:attr=[placeholder="What needs to be done?"i]
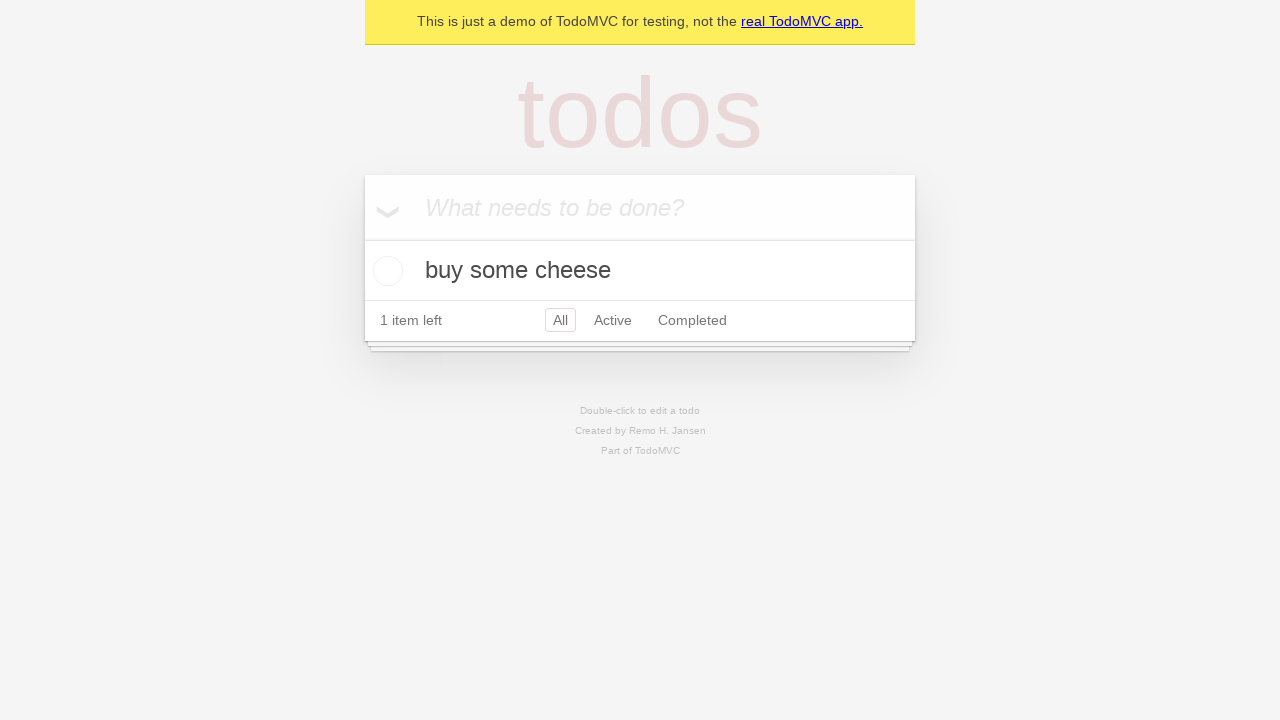

Filled todo input with 'feed the cat' on internal:attr=[placeholder="What needs to be done?"i]
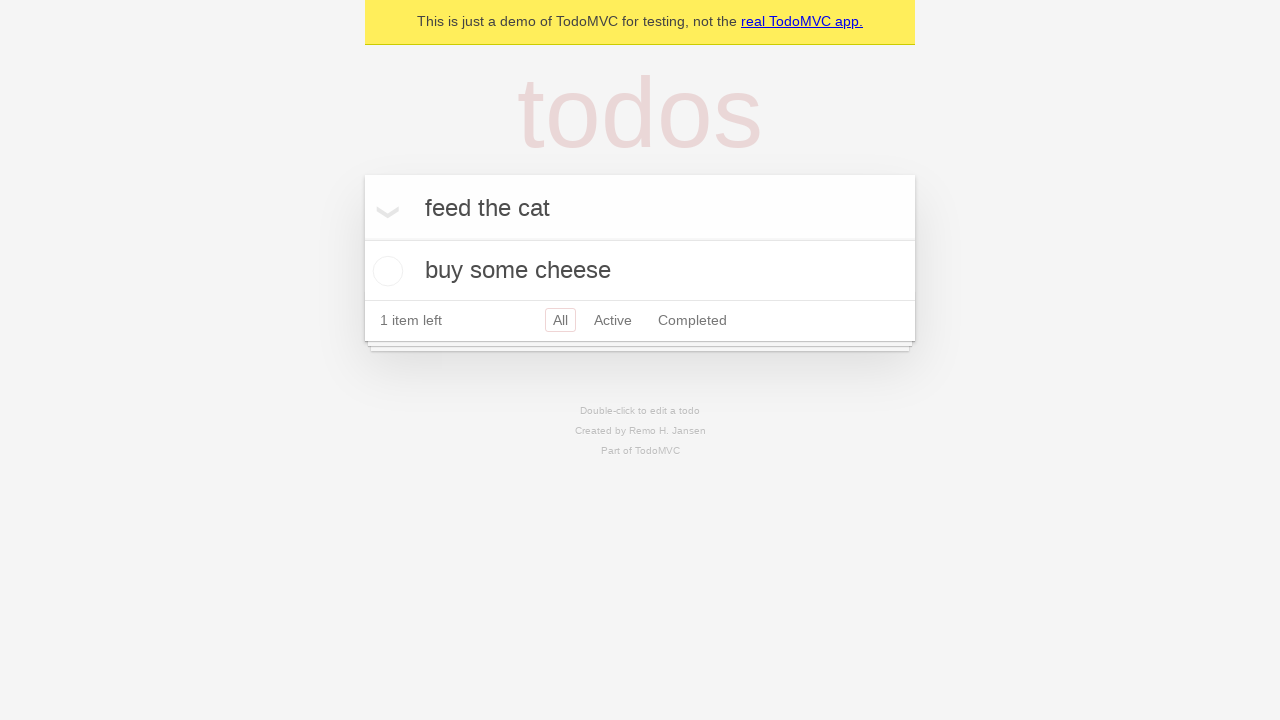

Pressed Enter to add second todo on internal:attr=[placeholder="What needs to be done?"i]
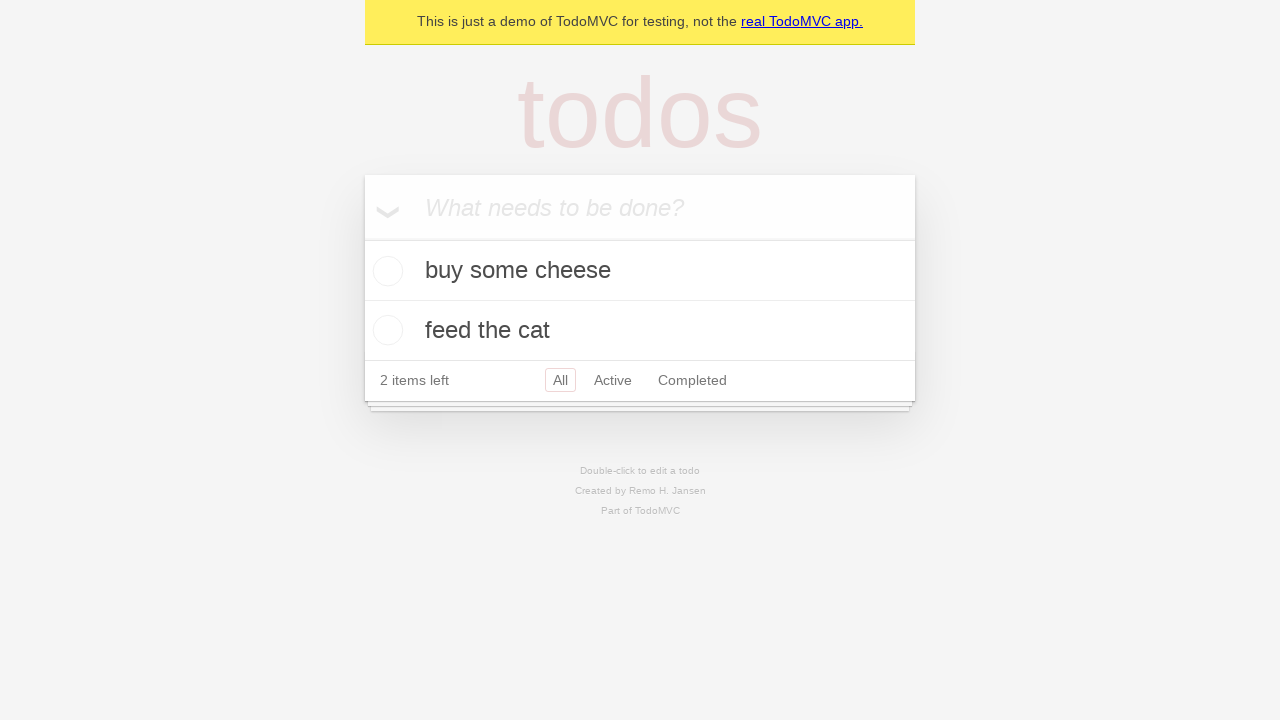

Located all todo items
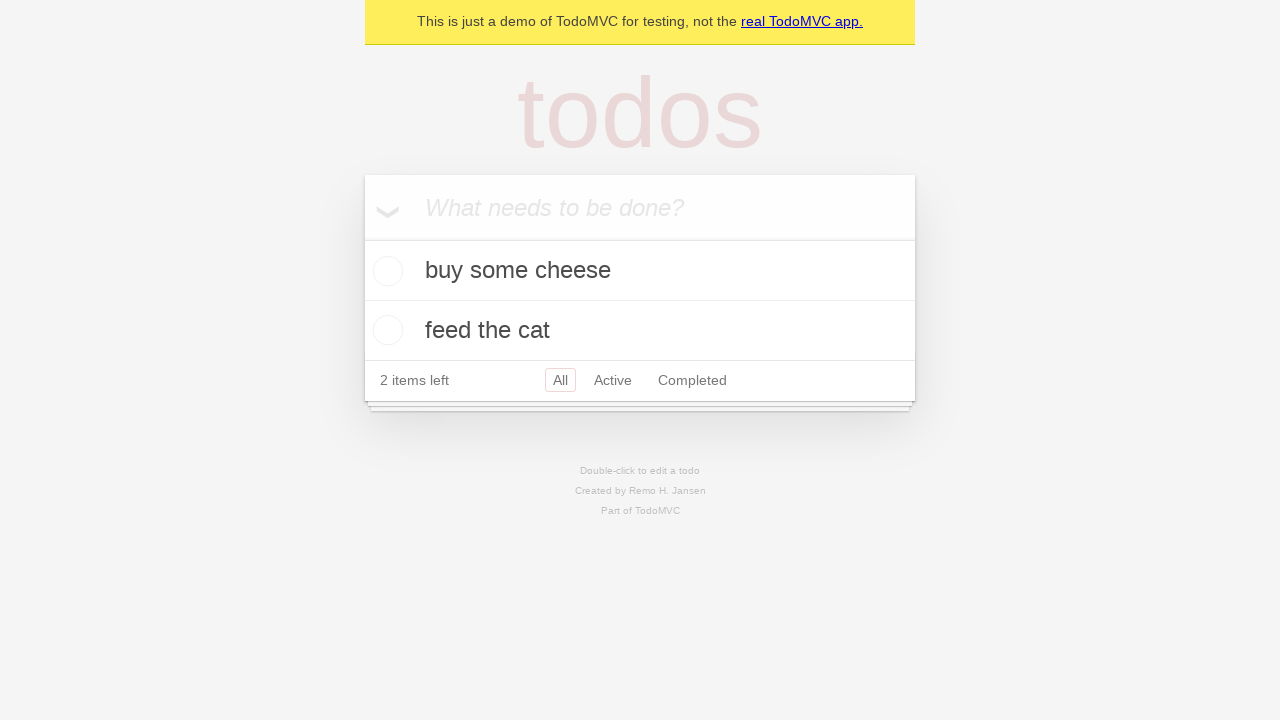

Located checkbox for first todo
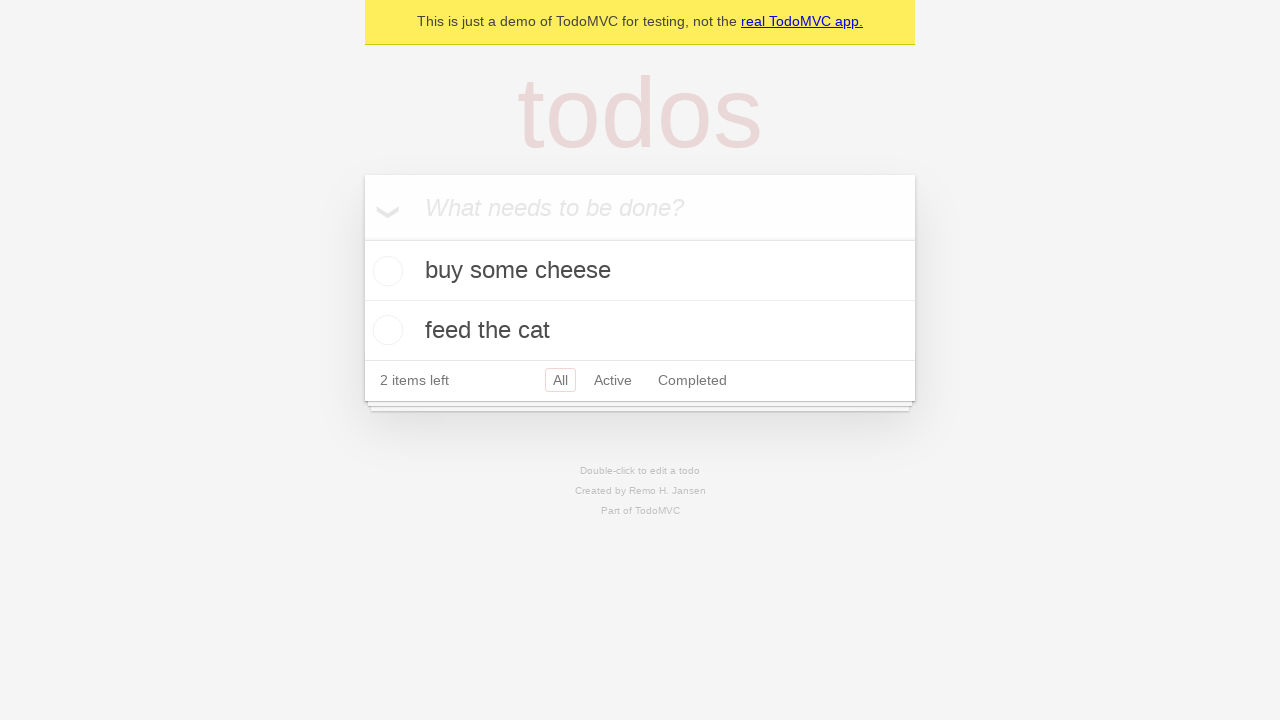

Checked the first todo as complete at (385, 271) on internal:testid=[data-testid="todo-item"s] >> nth=0 >> internal:role=checkbox
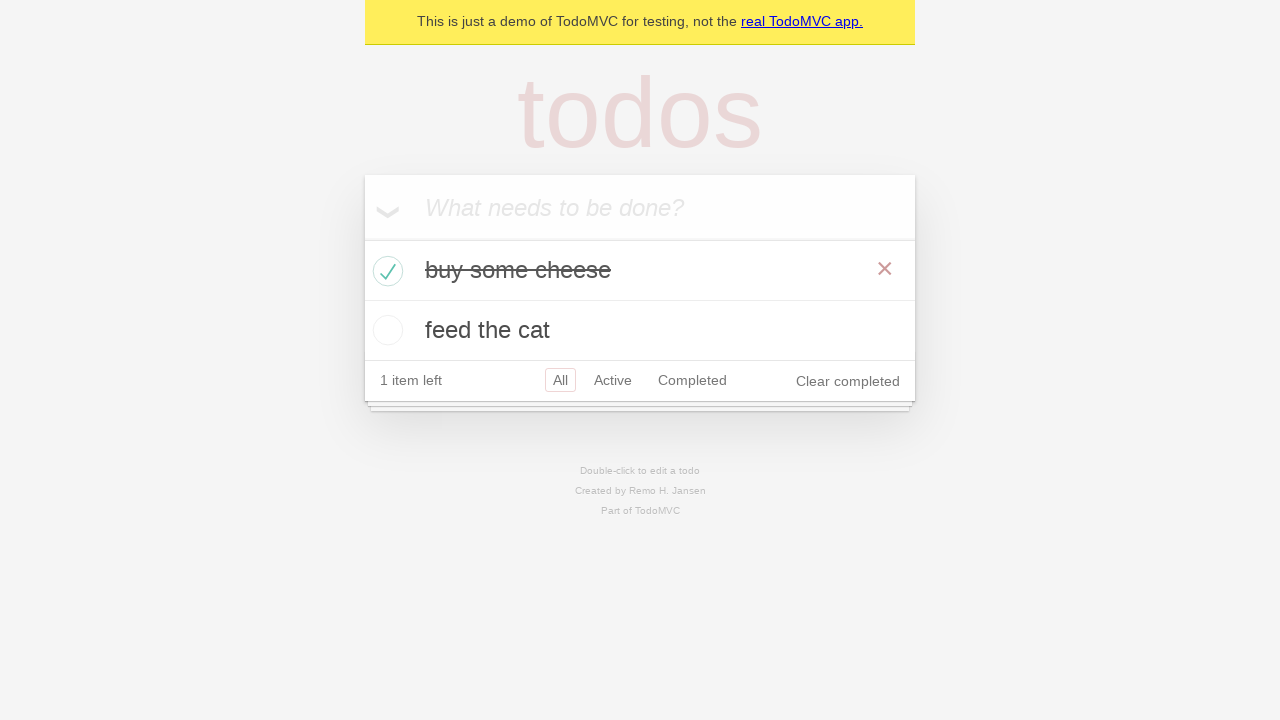

Reloaded the page
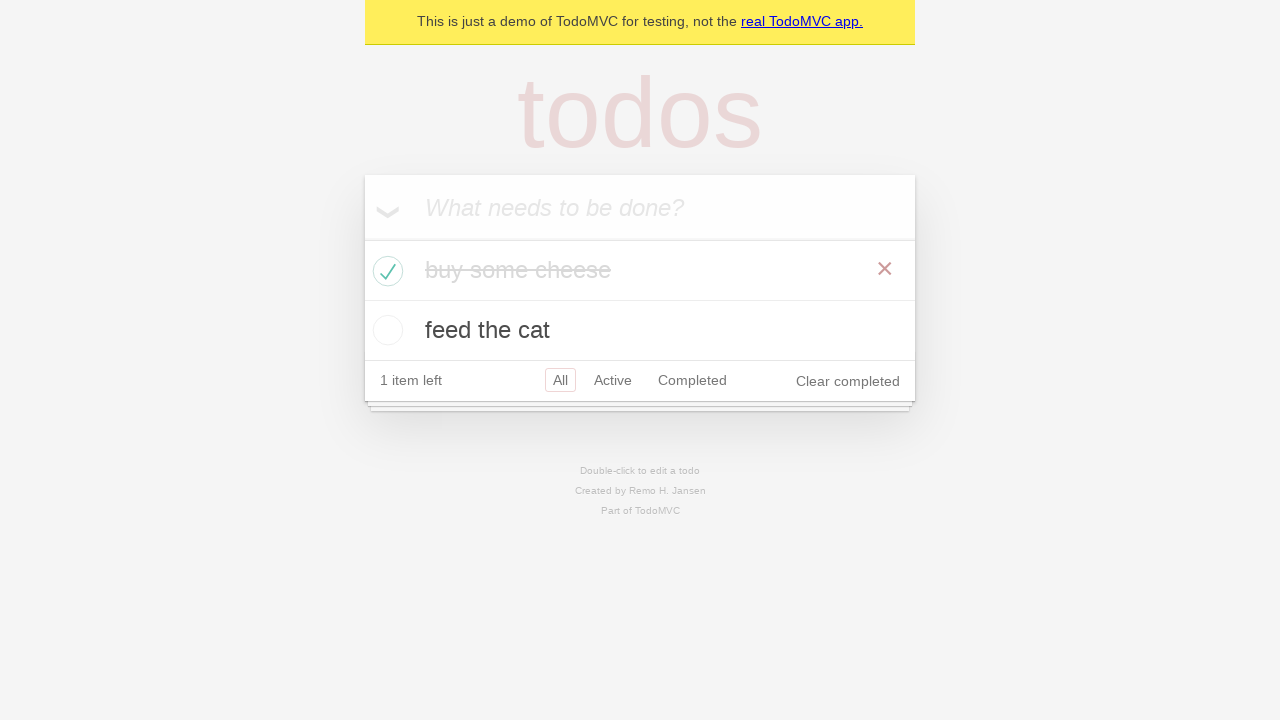

Todo items loaded after page reload
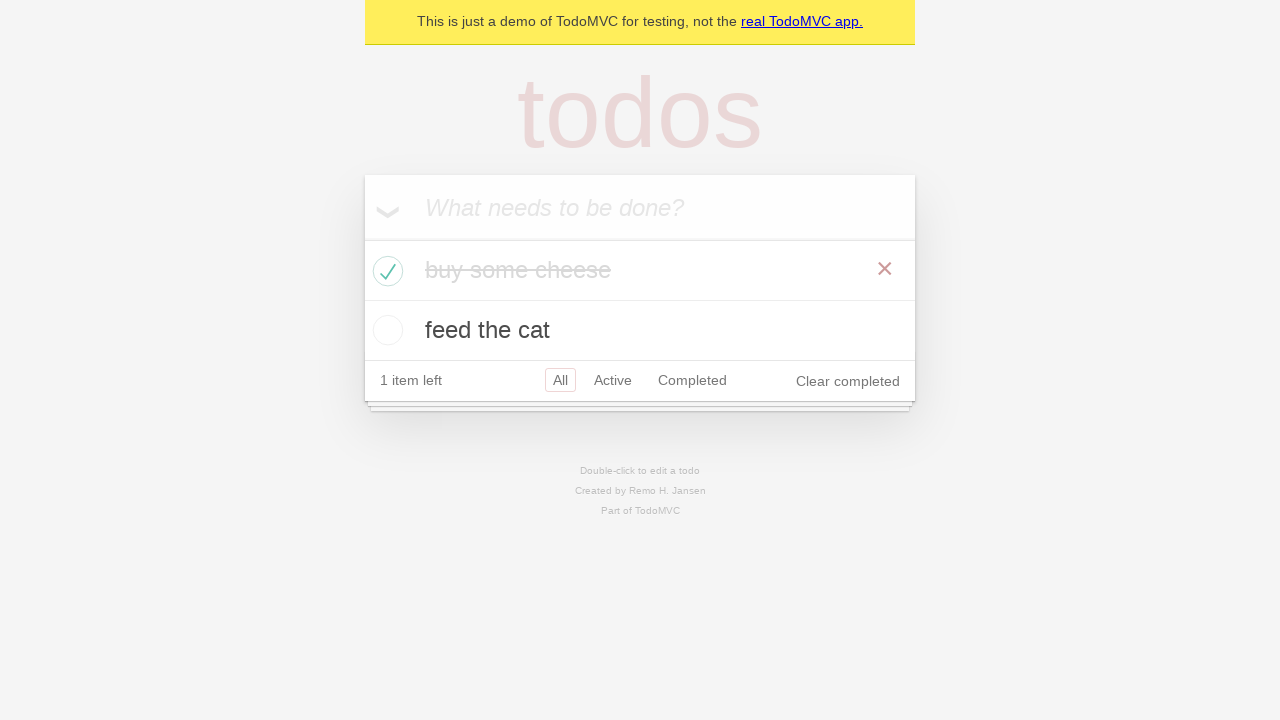

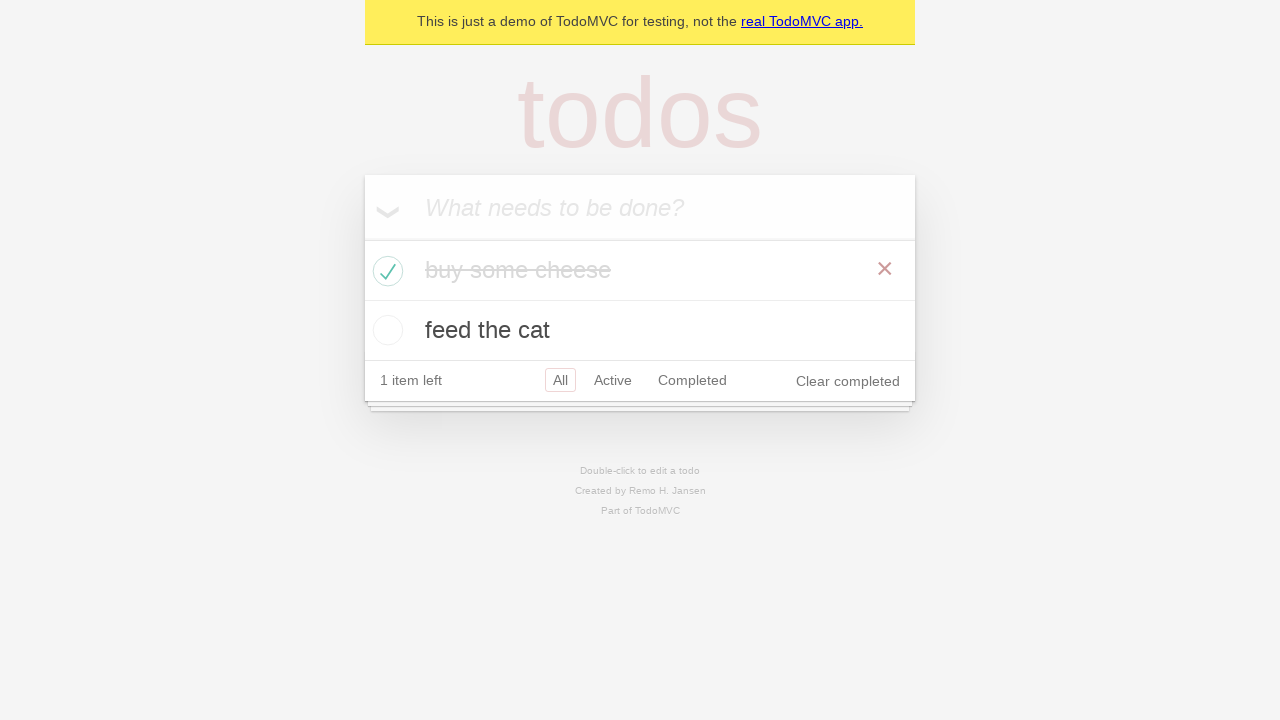